Tests JavaScript alert handling by clicking a button that triggers an alert and then accepting the alert dialog.

Starting URL: http://demo.automationtesting.in/Alerts.html

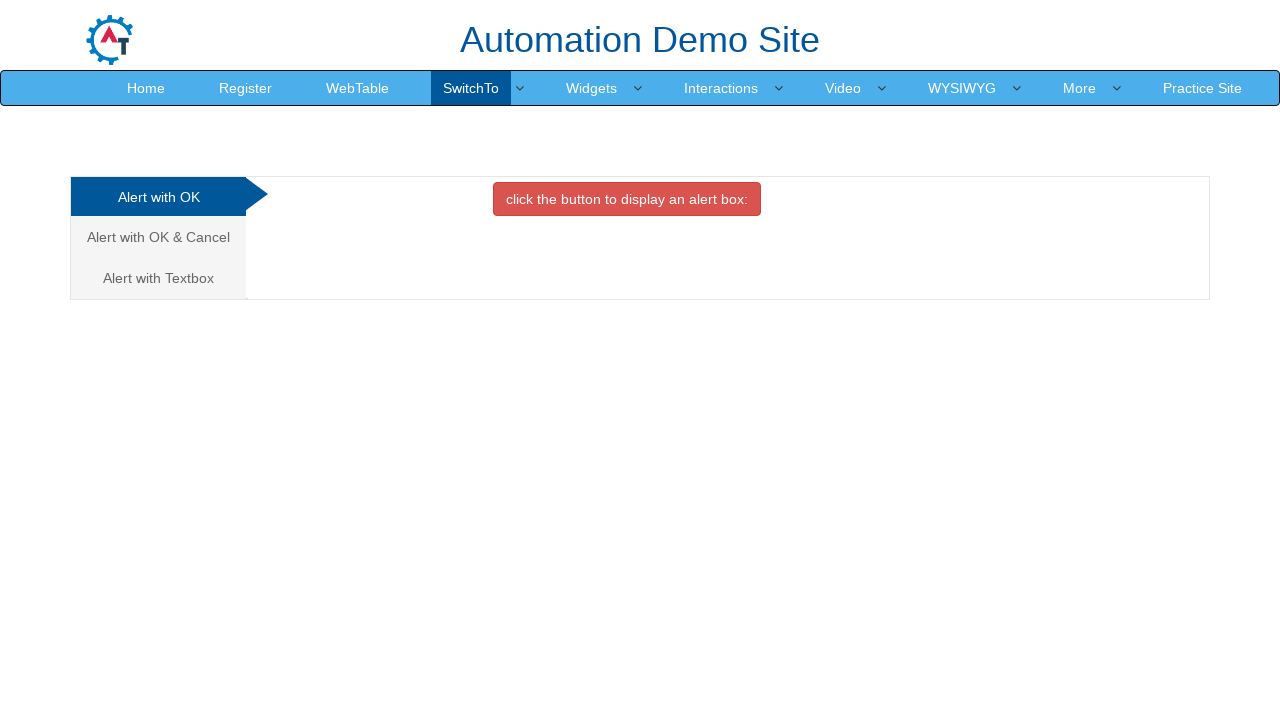

Set up dialog handler to automatically accept alerts
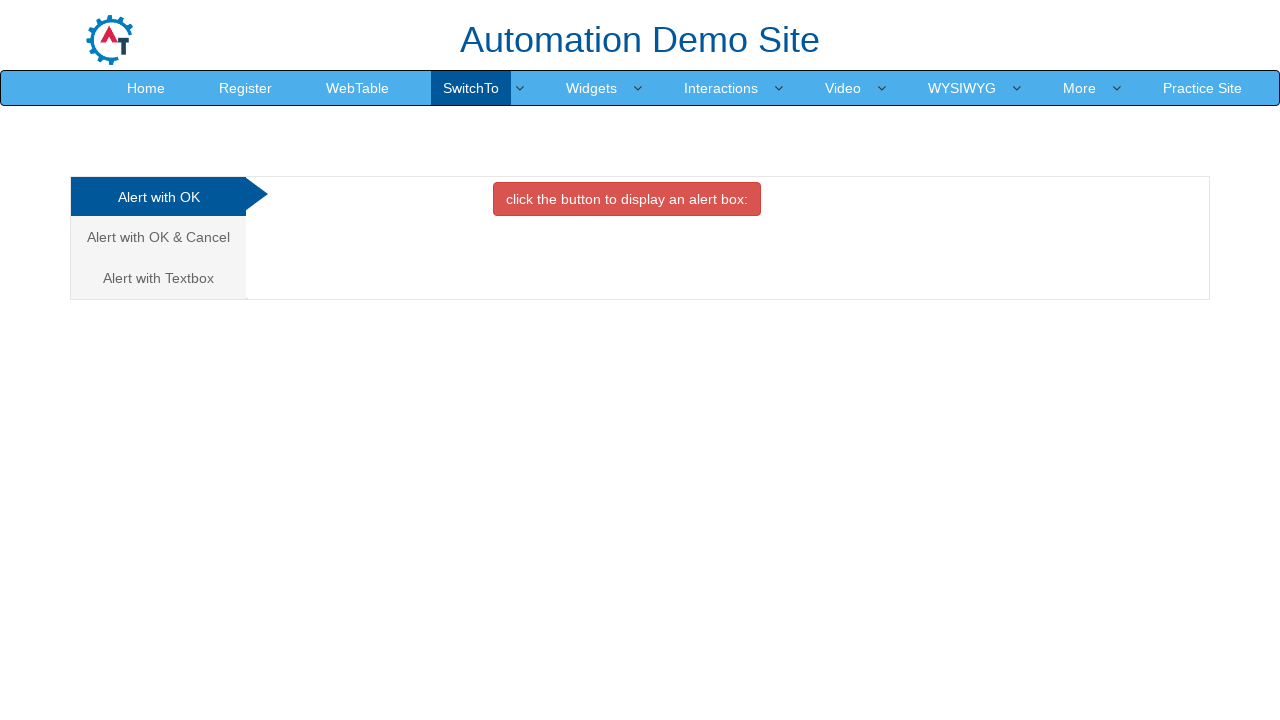

Waited 2 seconds for page to be ready
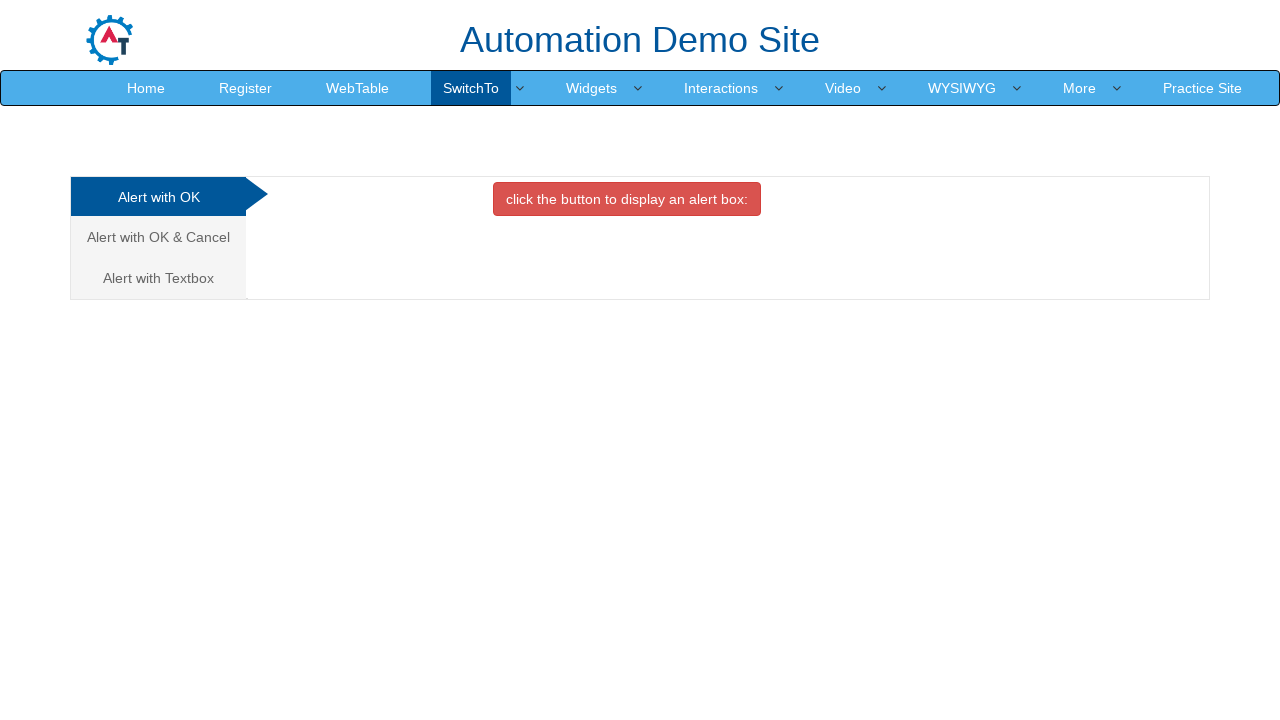

Clicked OK Tab button to trigger alert dialog at (627, 199) on #OKTab
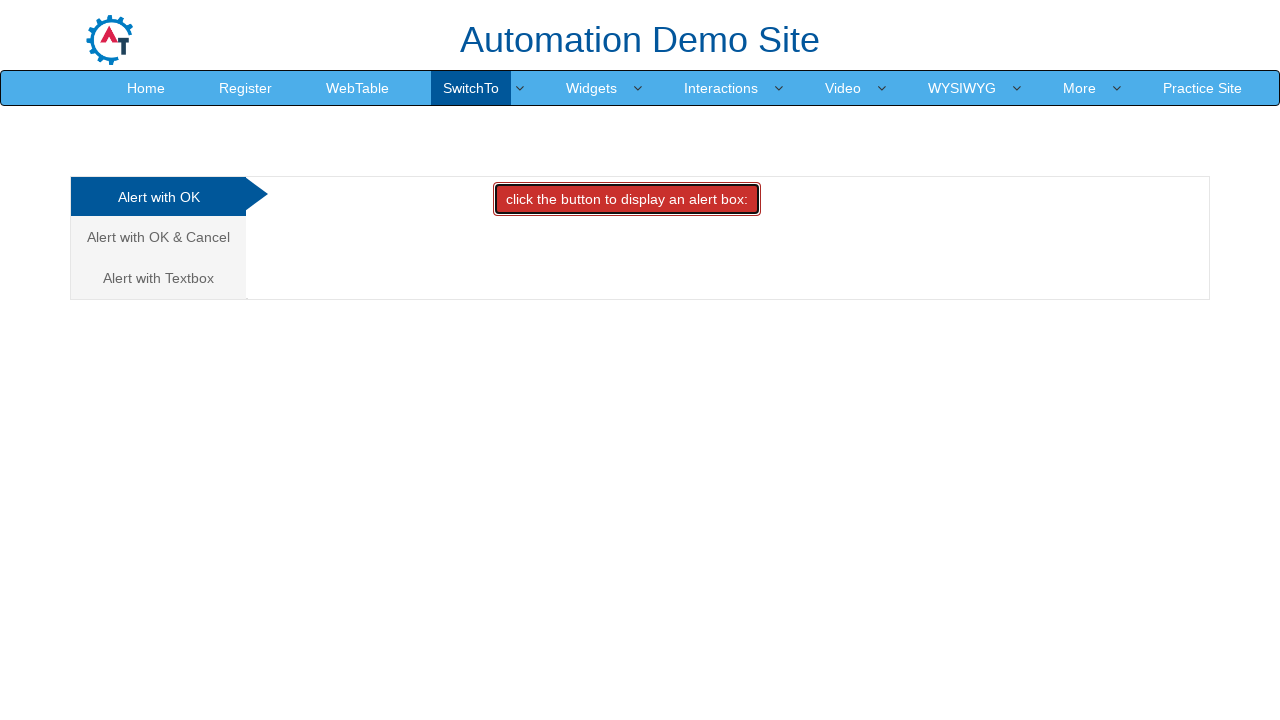

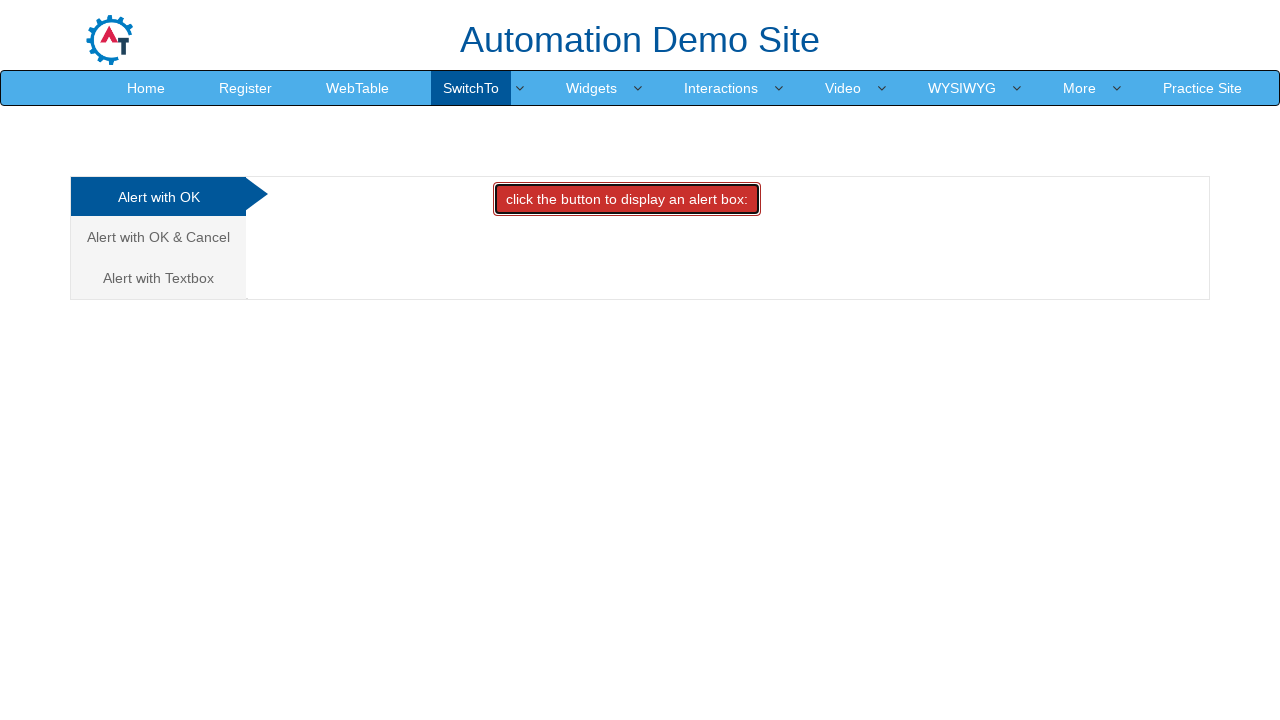